Tests JavaScript alert handling by clicking a button that triggers an alert and then accepting it

Starting URL: https://the-internet.herokuapp.com/javascript_alerts

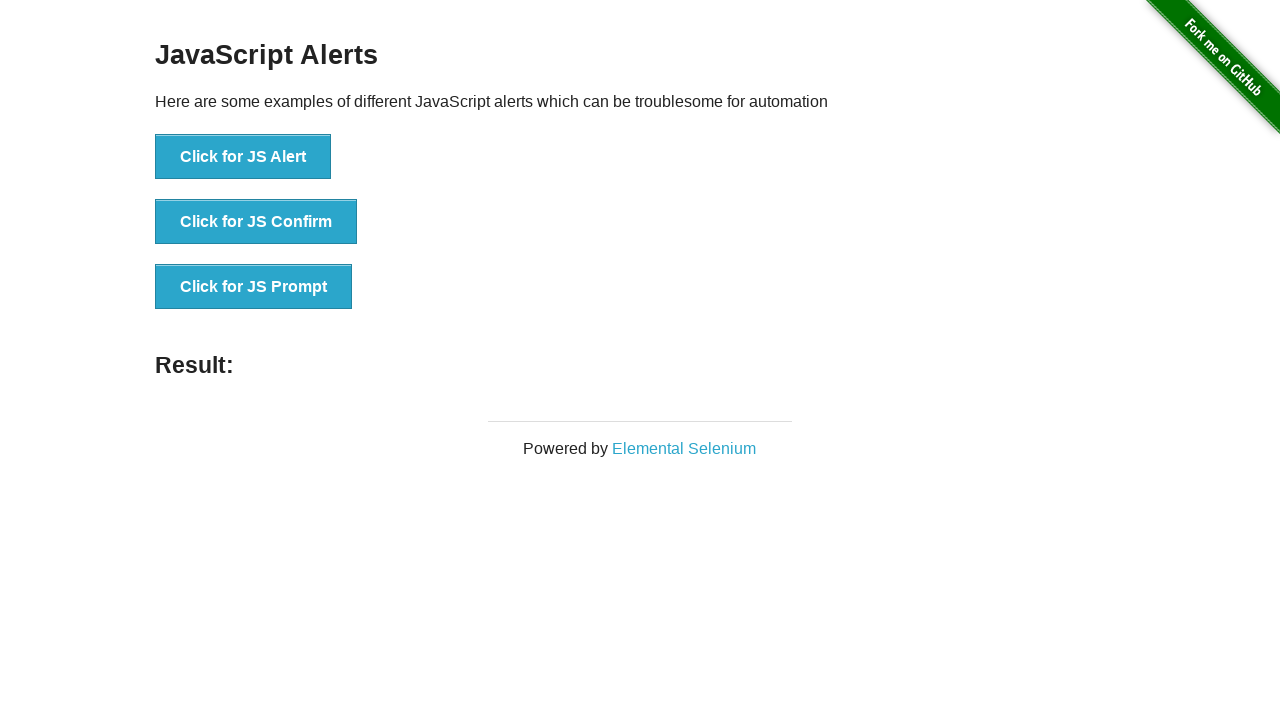

Navigated to JavaScript alerts test page
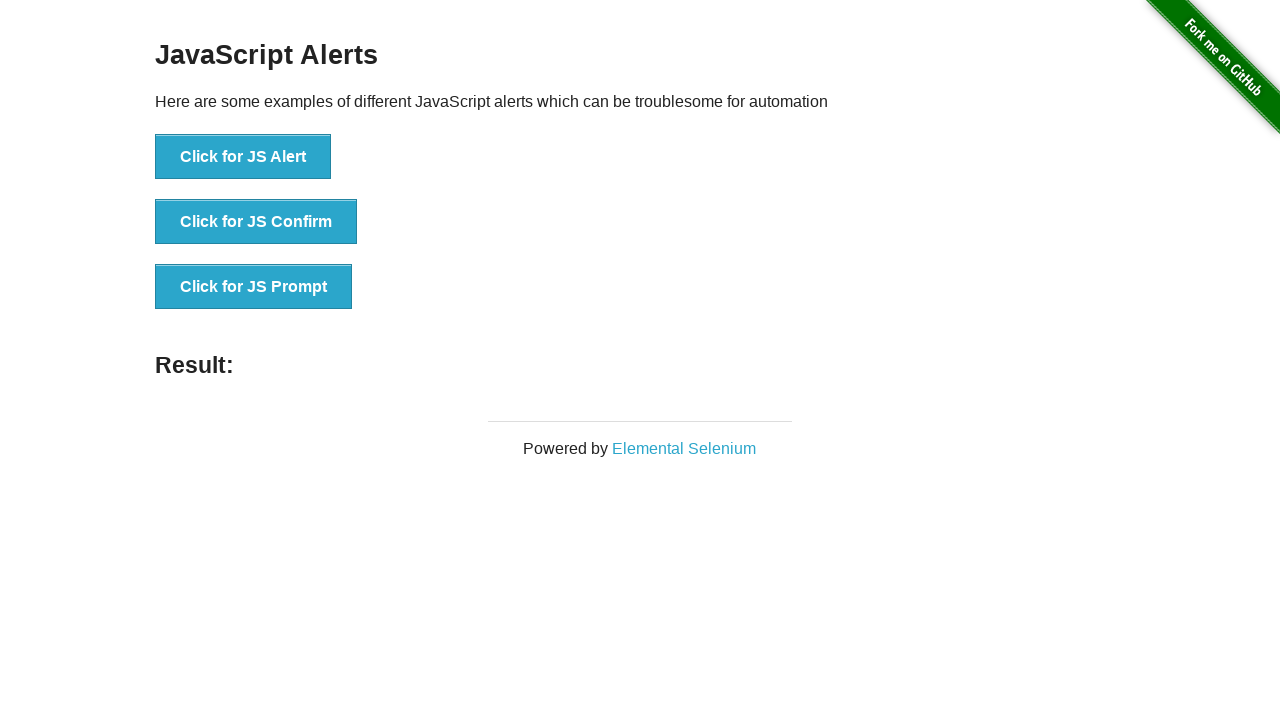

Set up dialog handler to accept alerts
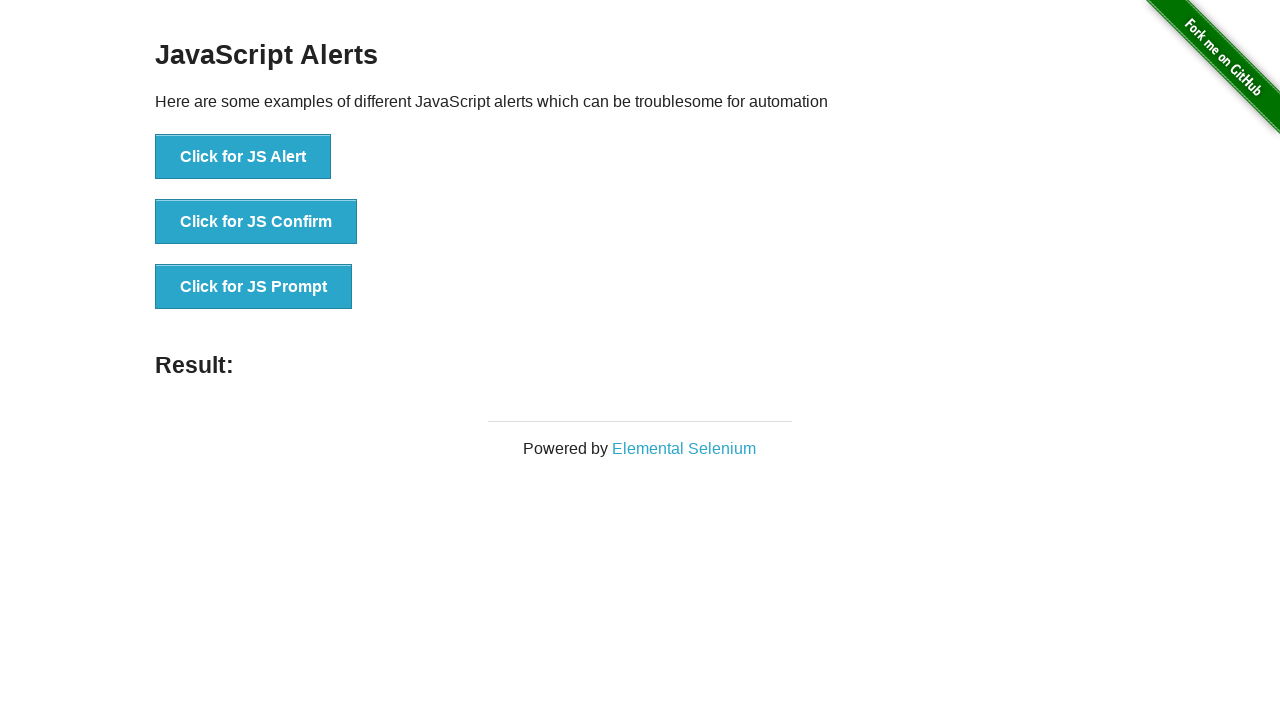

Clicked button to trigger JavaScript alert at (243, 157) on xpath=//button[normalize-space()='Click for JS Alert']
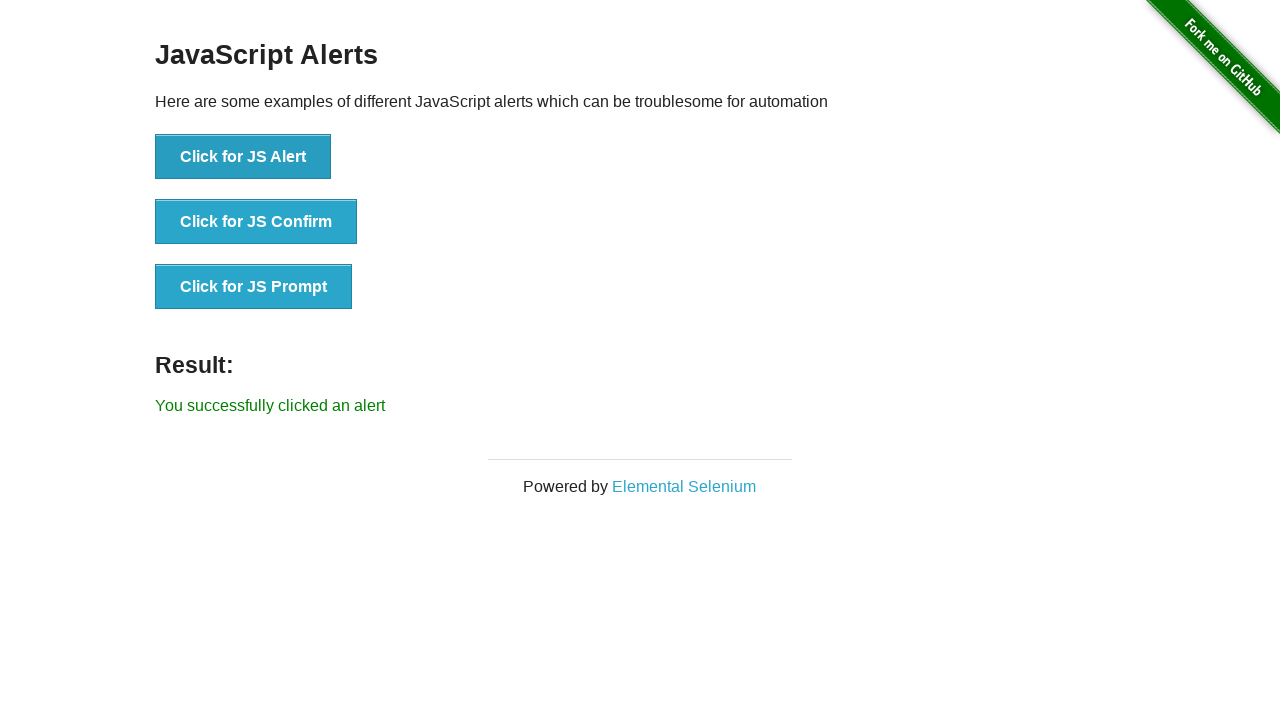

Alert was accepted and result text appeared
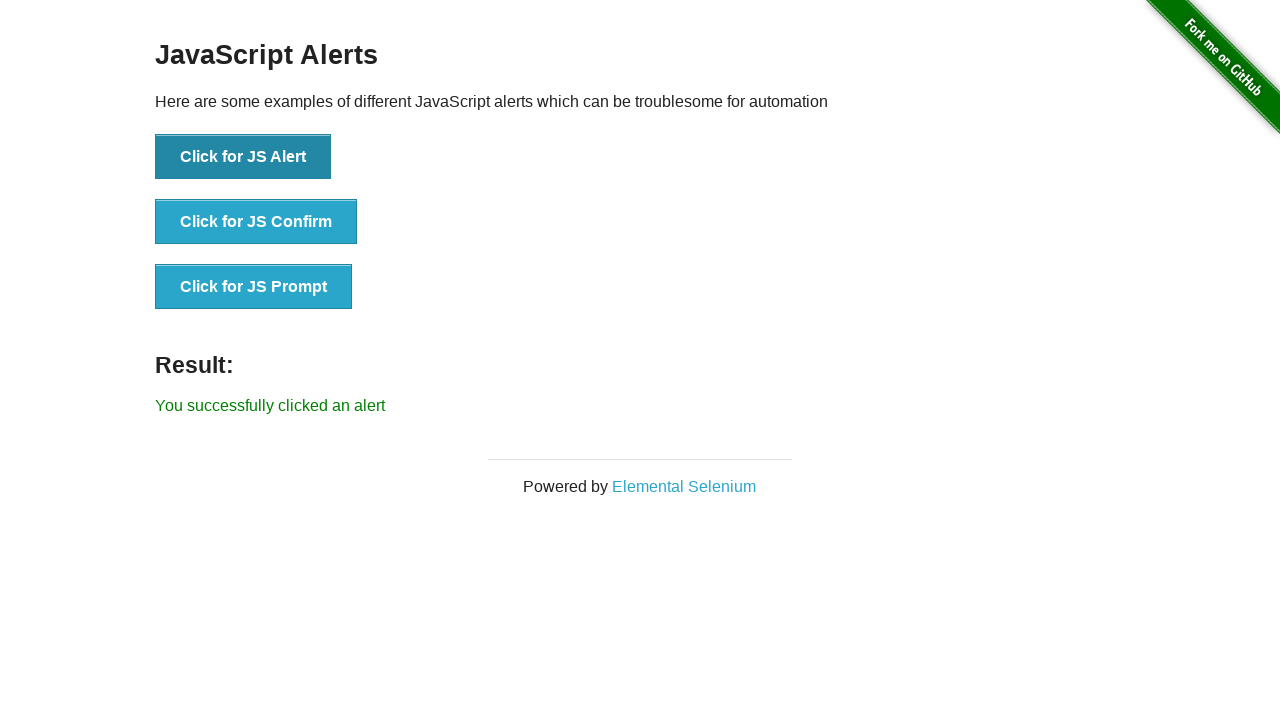

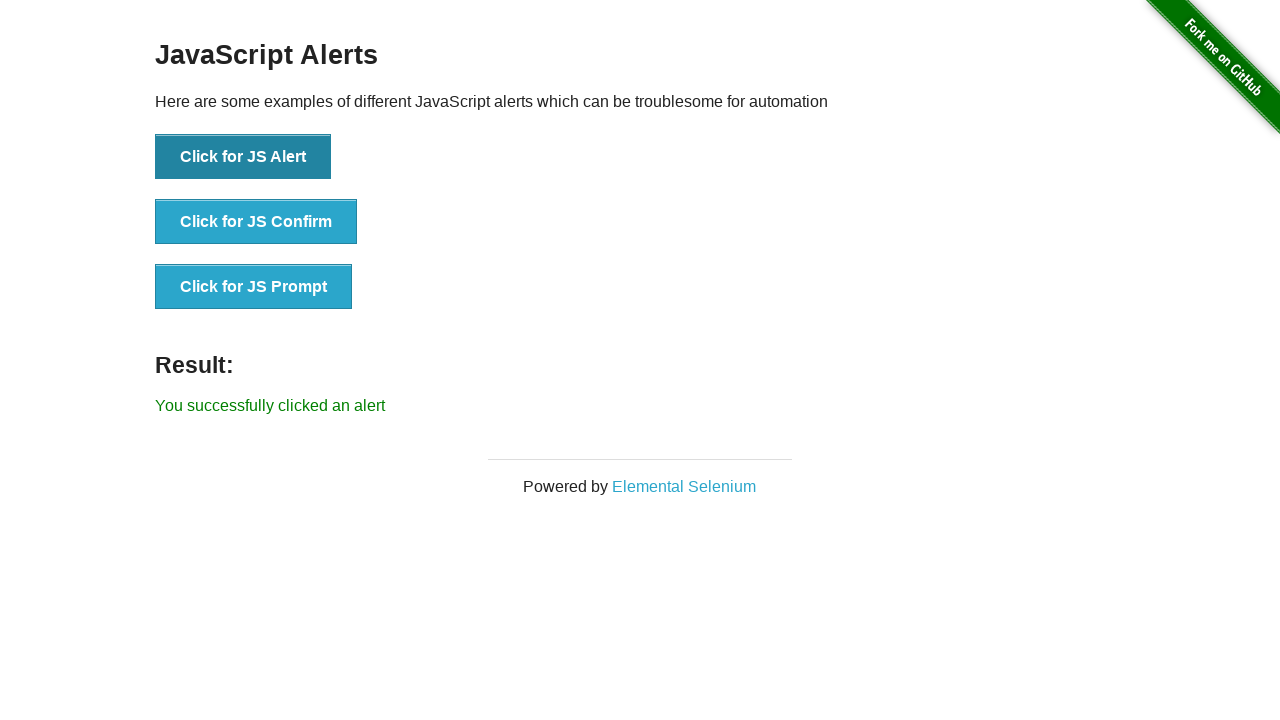